Tests right-click (context click) functionality by right-clicking a button and verifying the result message

Starting URL: https://demoqa.com/buttons

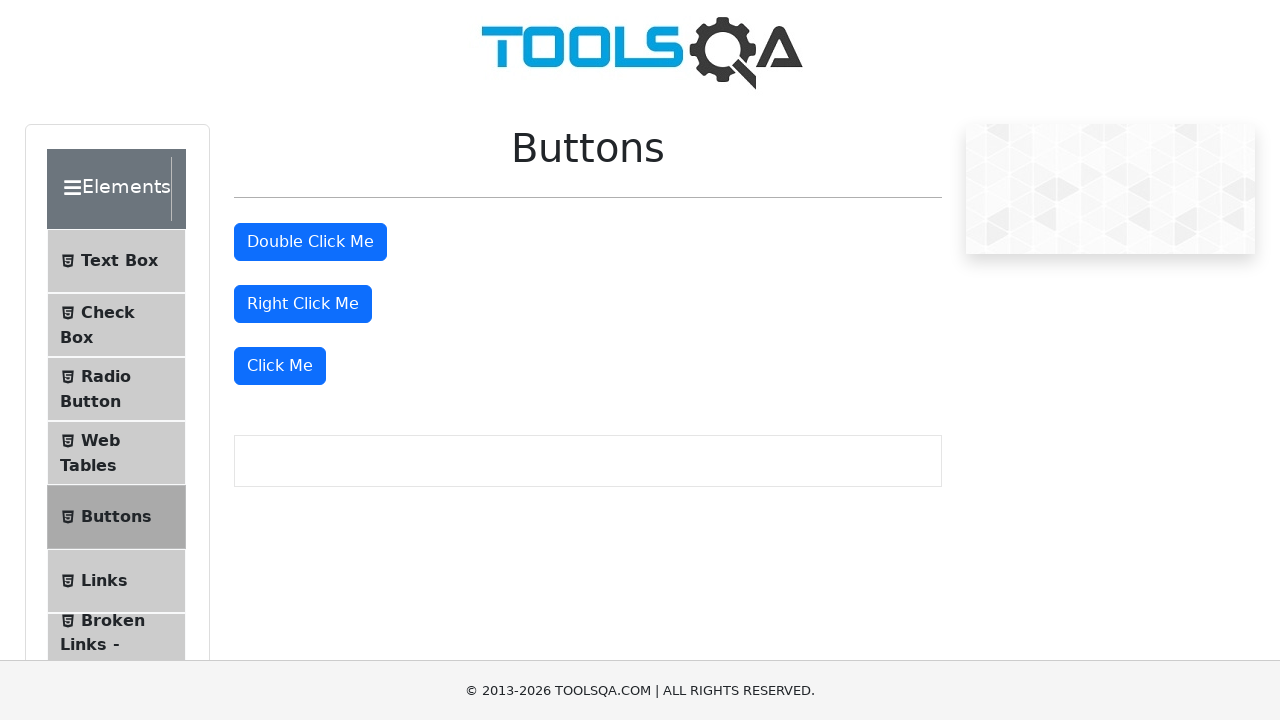

Scrolled right-click button into view
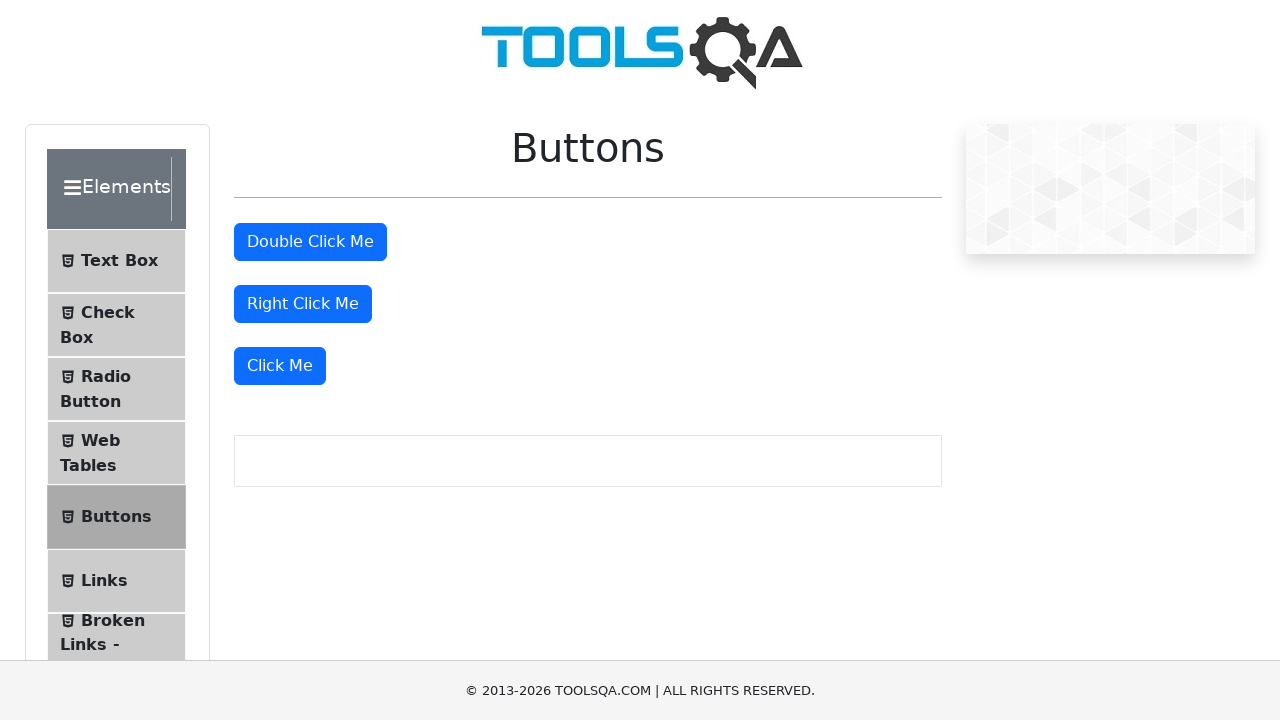

Right-clicked the button at (303, 304) on #rightClickBtn
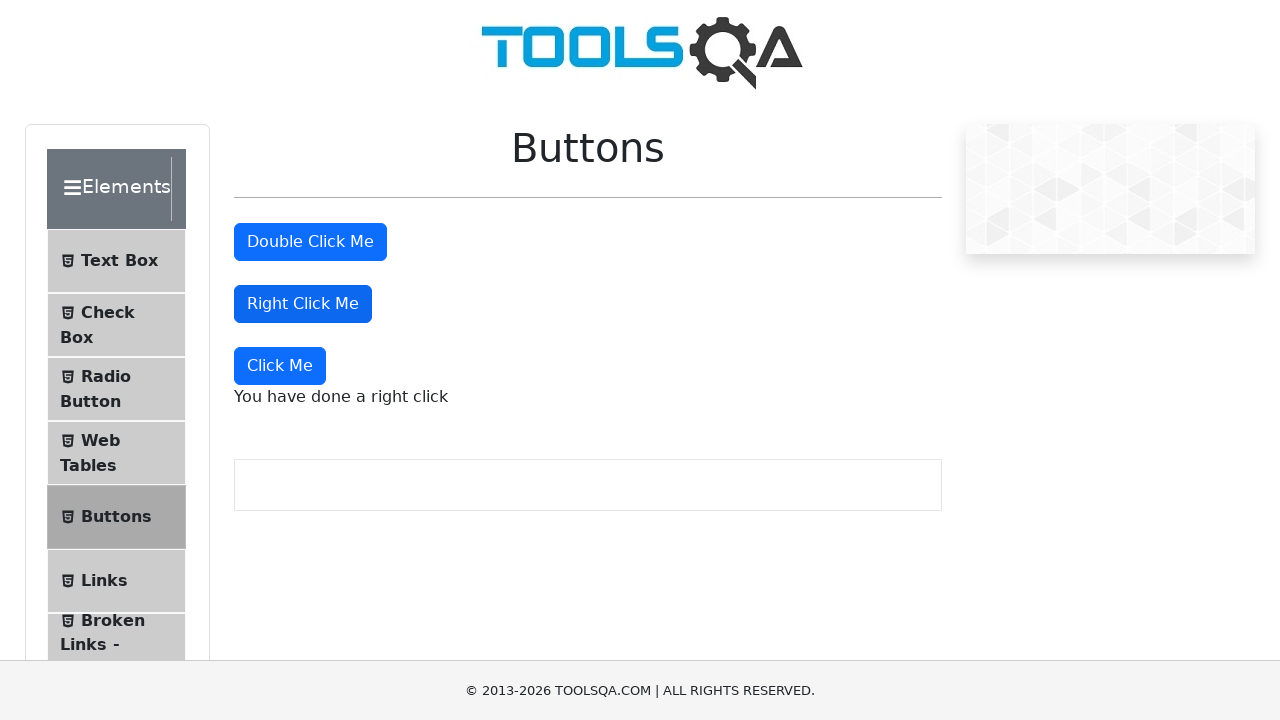

Right-click message appeared on page
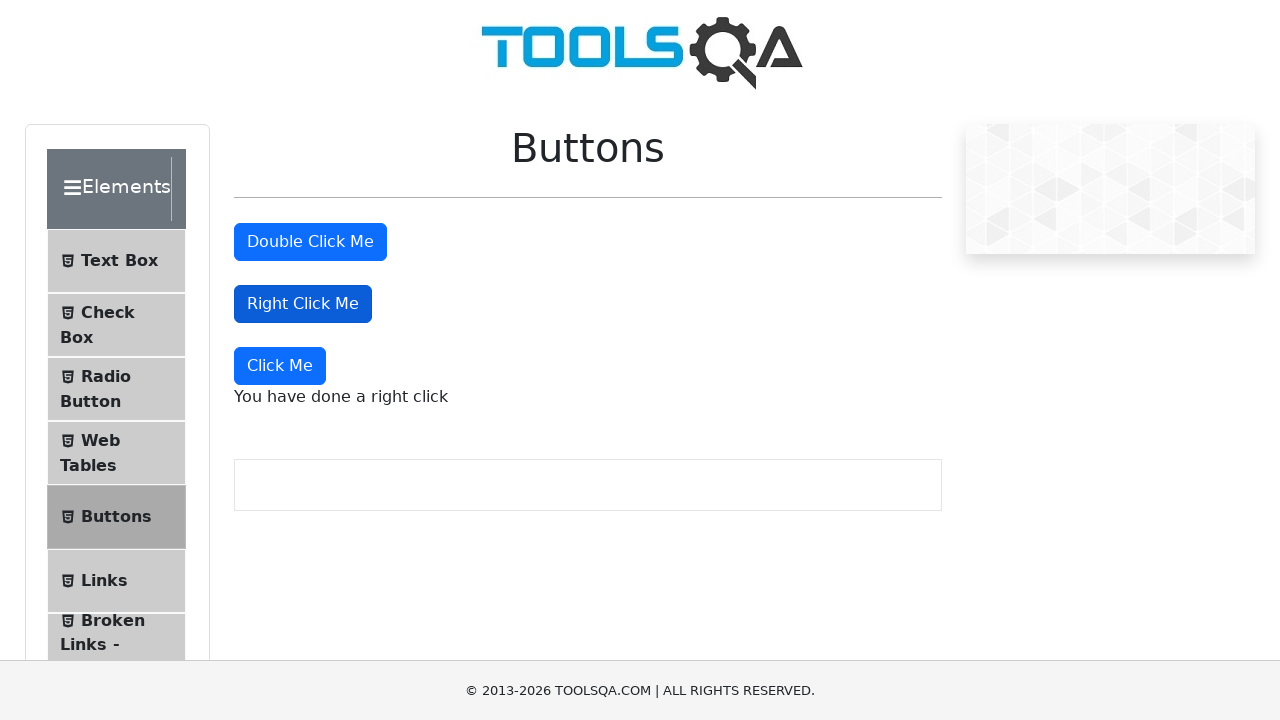

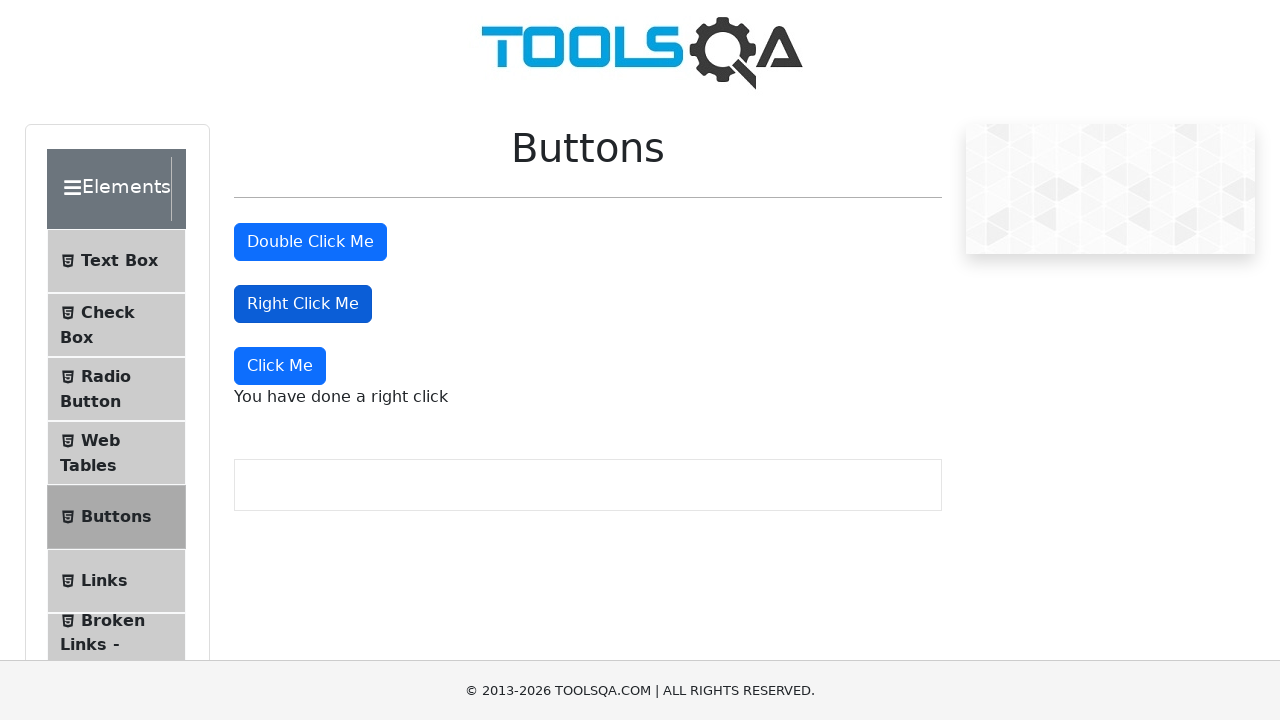